Tests dropdown selection functionality by selecting options using different methods (by index, value, and visible text)

Starting URL: https://rahulshettyacademy.com/AutomationPractice/

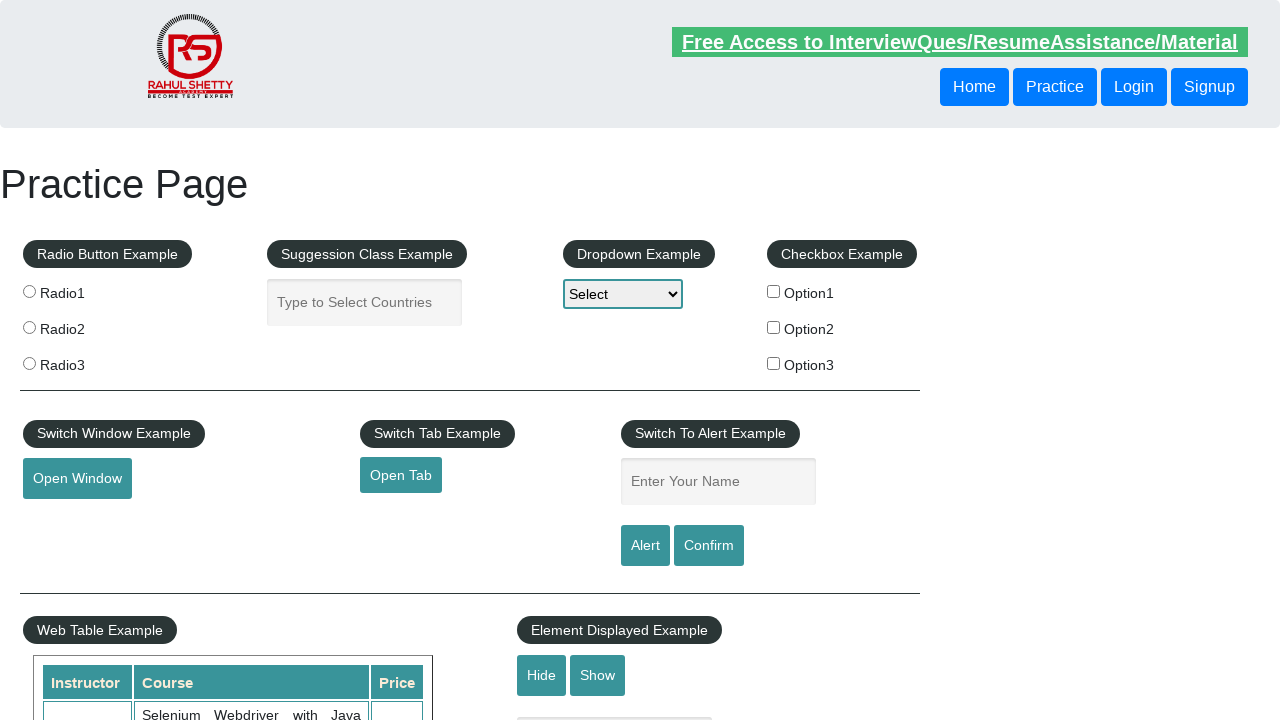

Selected dropdown option by index 1 (Option1) on #dropdown-class-example
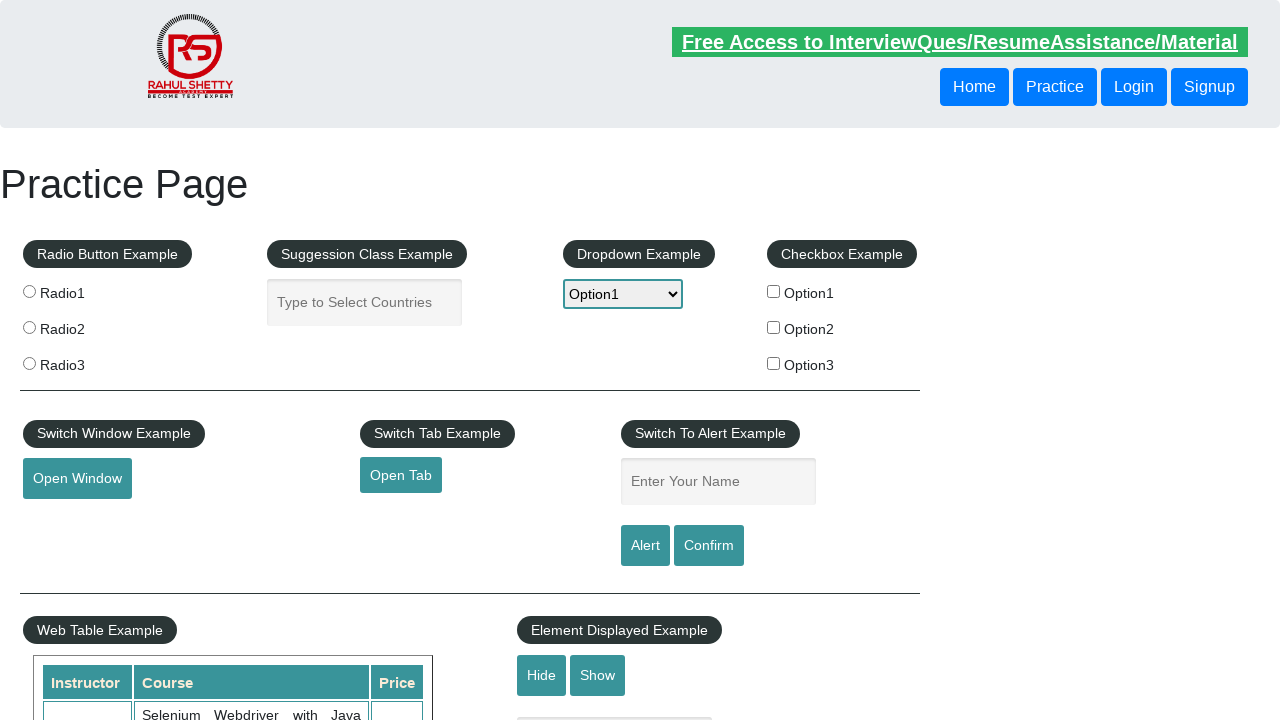

Selected dropdown option by value 'option2' (Option2) on #dropdown-class-example
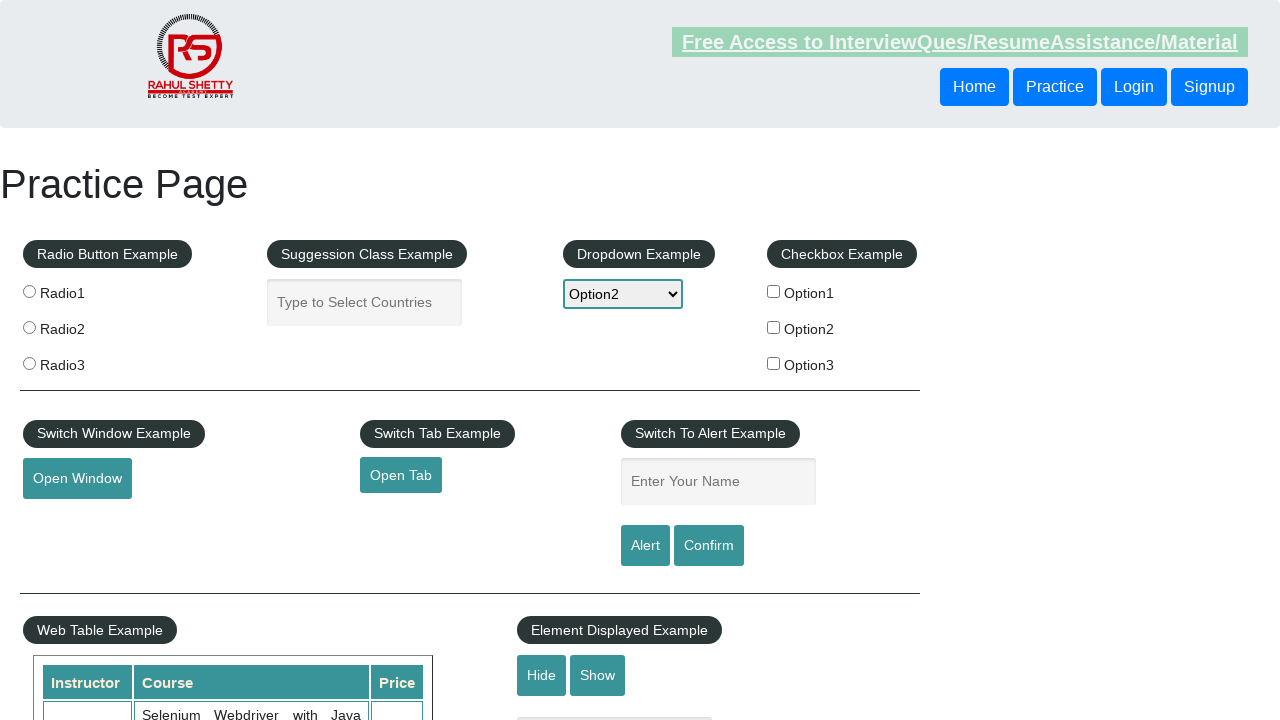

Selected dropdown option by visible text 'Option3' on #dropdown-class-example
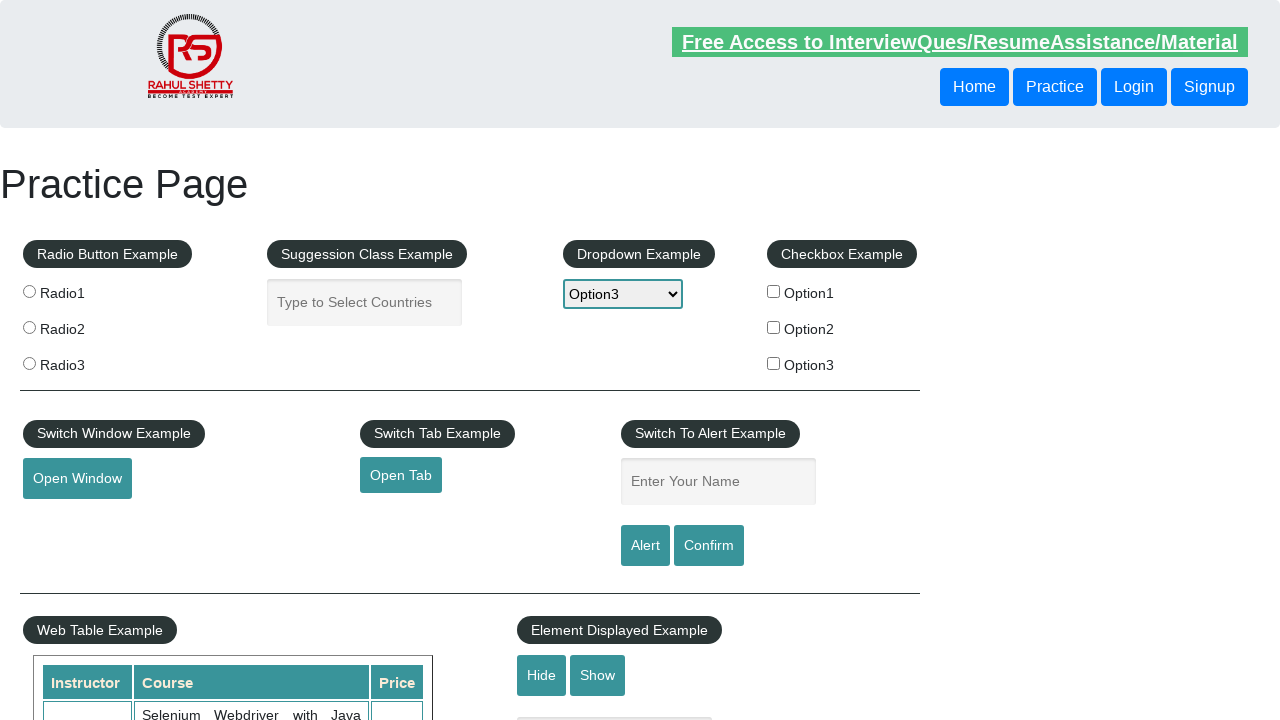

Retrieved all dropdown options
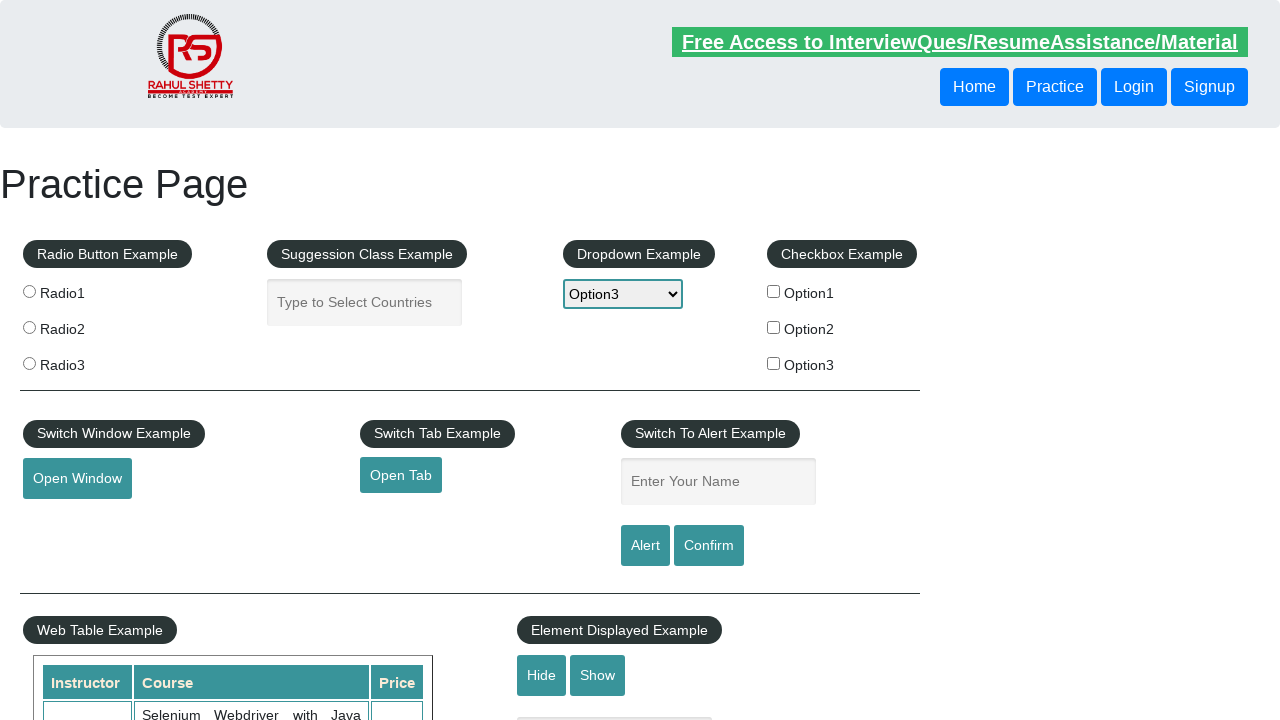

Printed dropdown option: Select
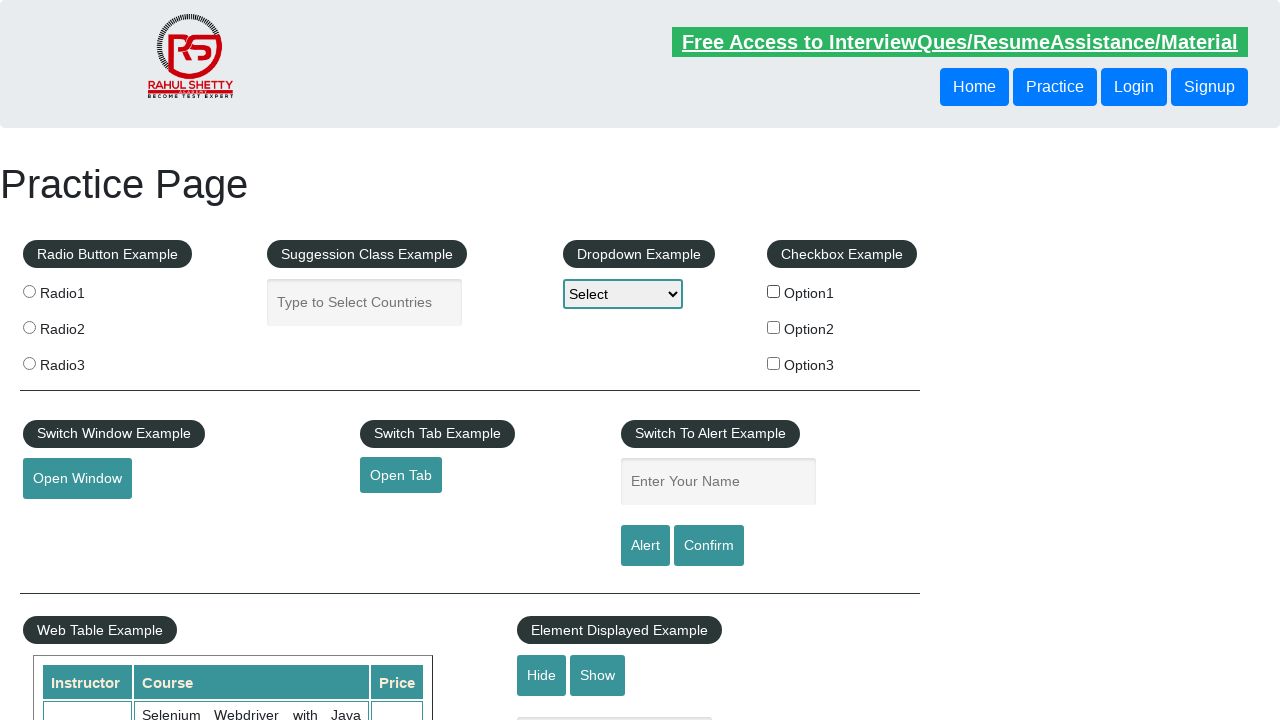

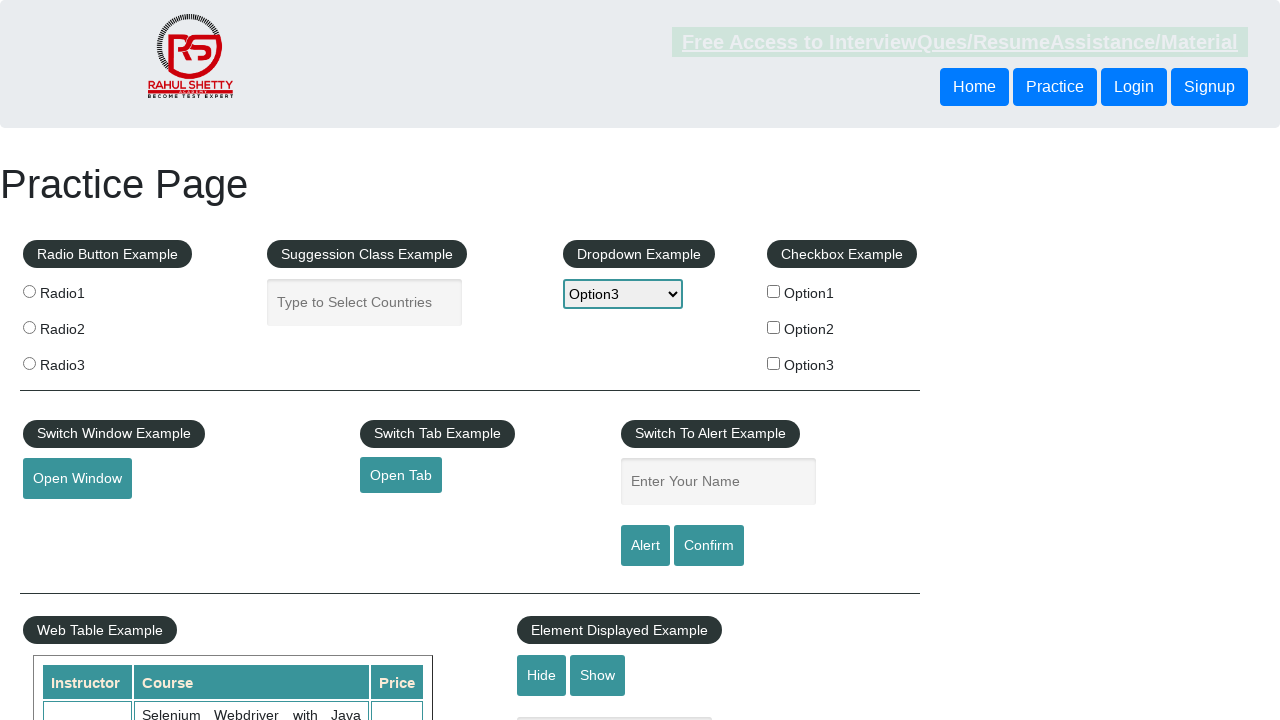